Tests date picker functionality by selecting a future date (August 22, 2026) using month, year, and day selectors

Starting URL: https://demowf.aspnetawesome.com/

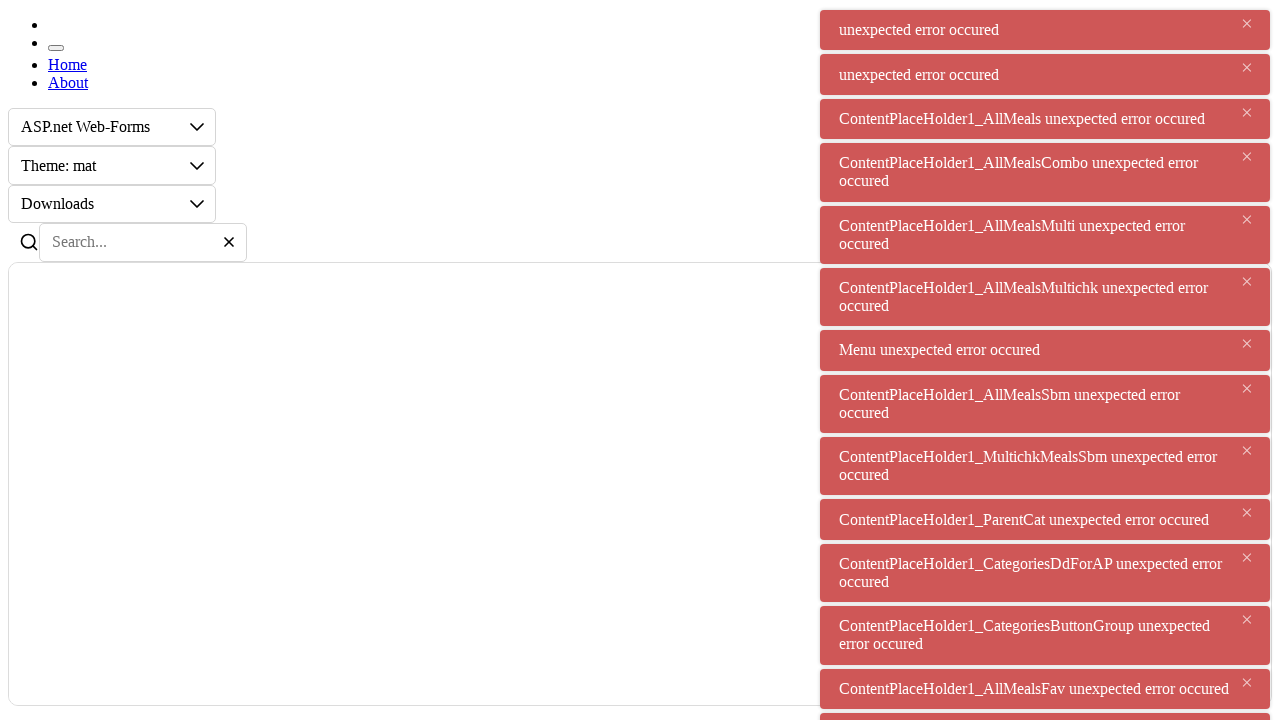

Clicked on date picker input to open it at (94, 360) on #ContentPlaceHolder1_Date1
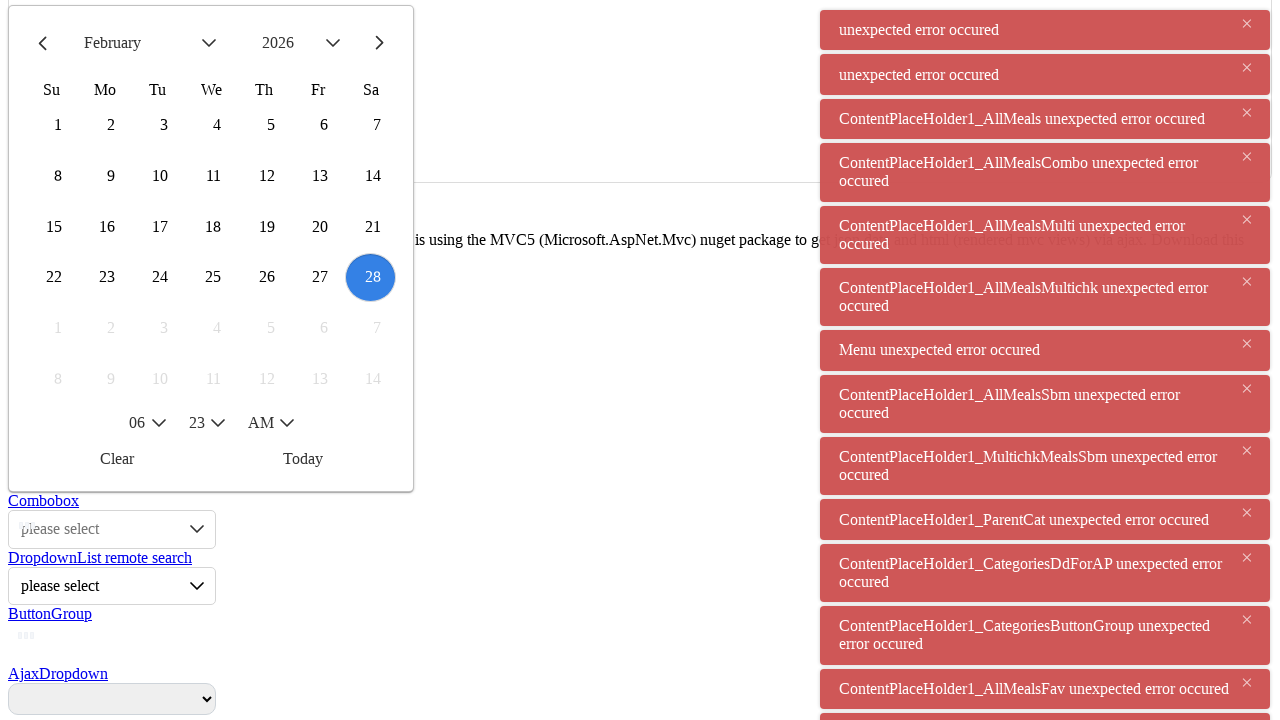

Date picker container appeared
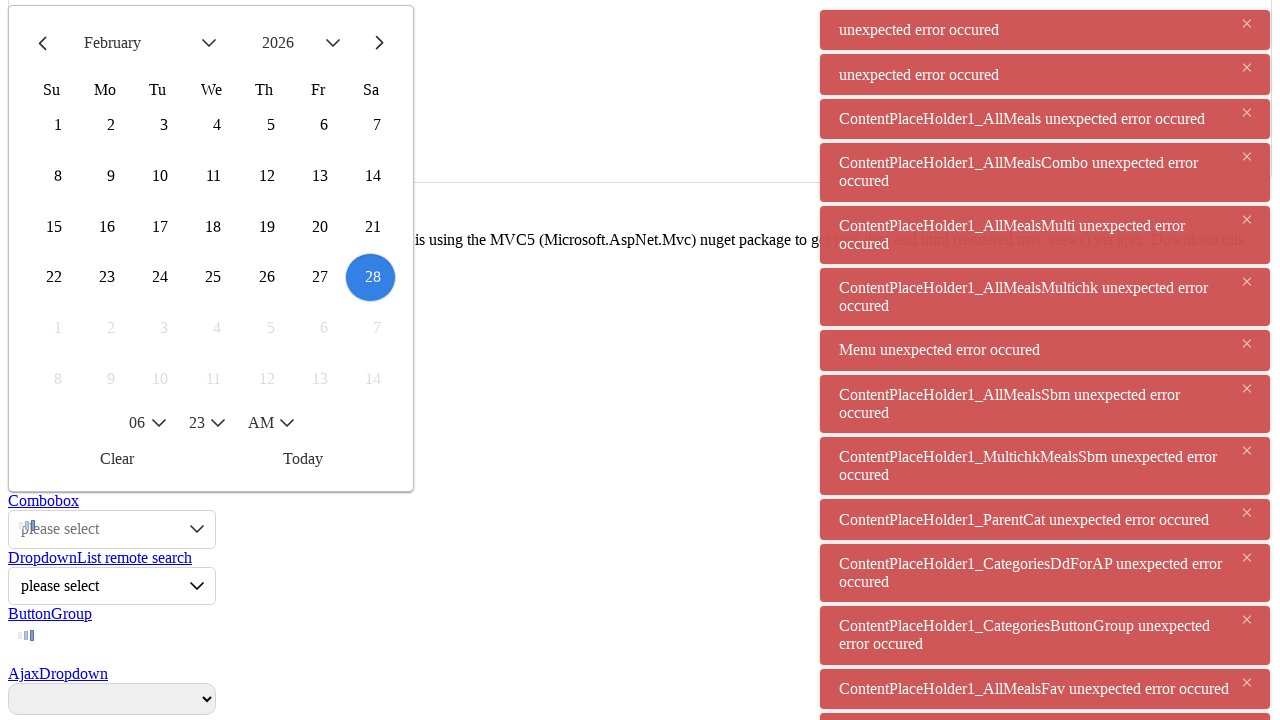

Clicked on month selector at (149, 43) on #ContentPlaceHolder1_Date1-awepw .o-mhd div
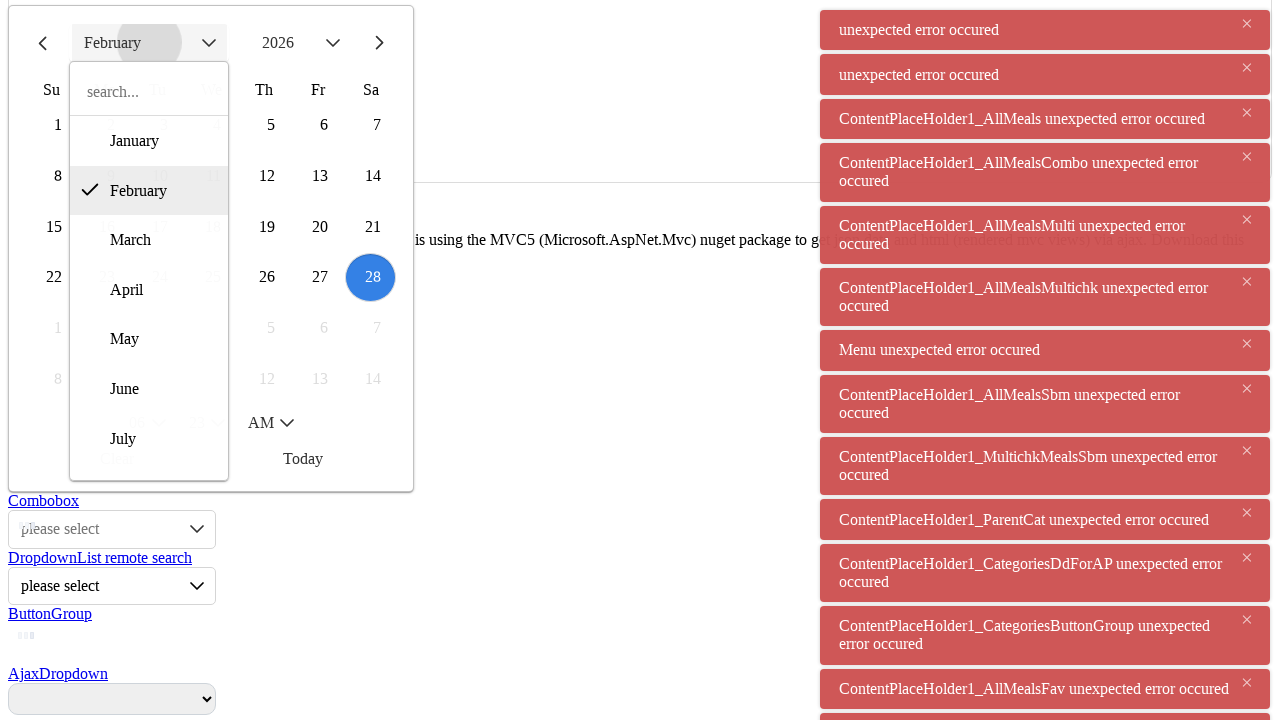

Months dropdown menu loaded
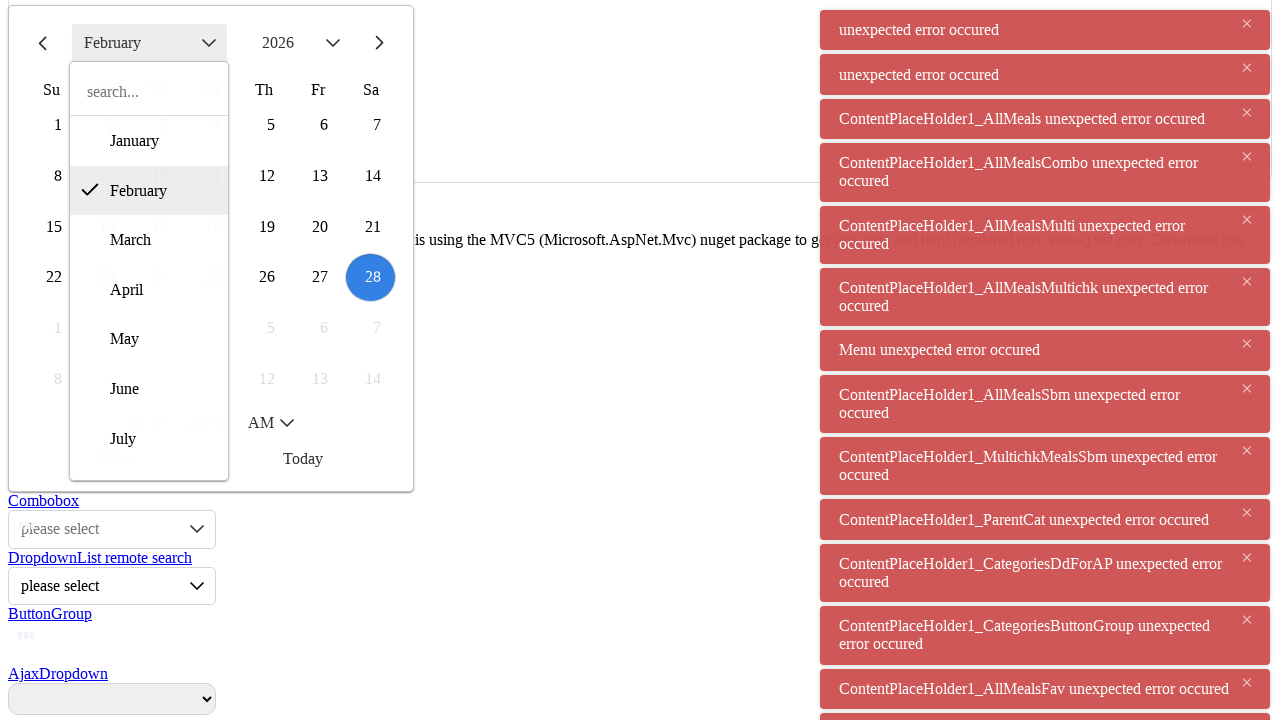

Selected August from months dropdown at (149, 449) on #ContentPlaceHolder1_Date1cm-dropmenu li:has-text('August')
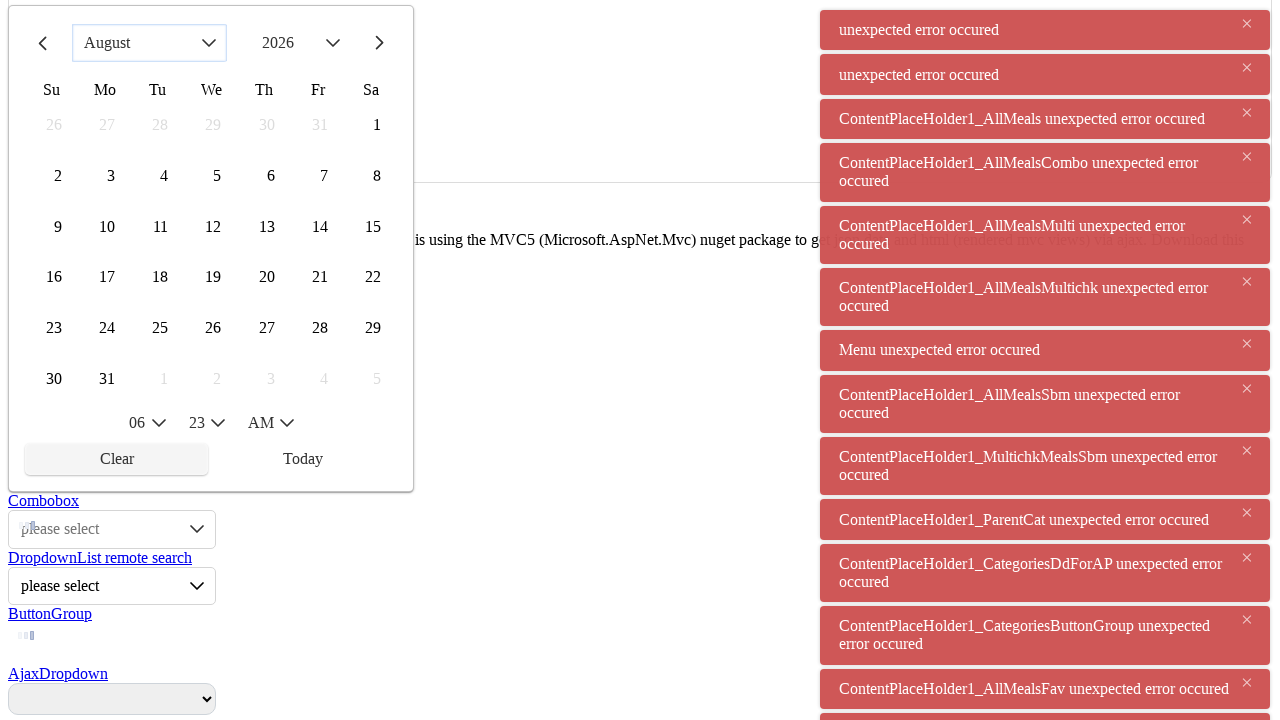

Clicked on year selector at (300, 43) on #ContentPlaceHolder1_Date1-awepw .o-yhd div
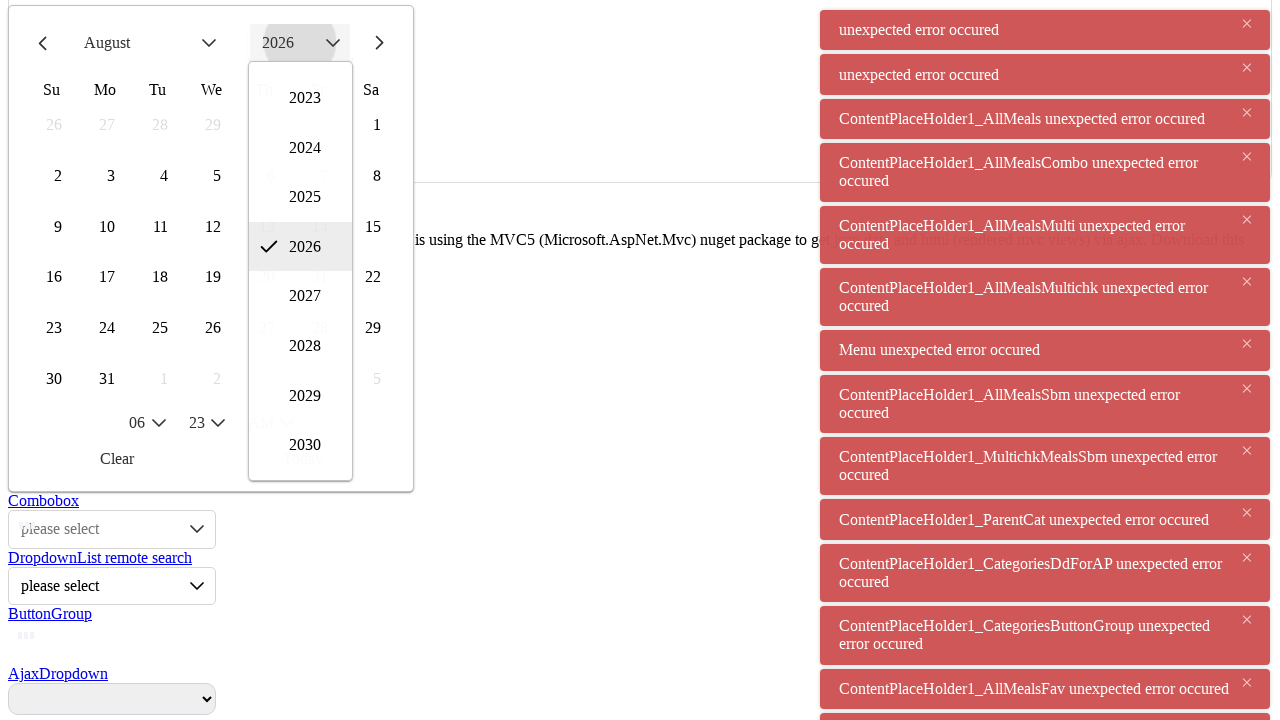

Years dropdown menu loaded
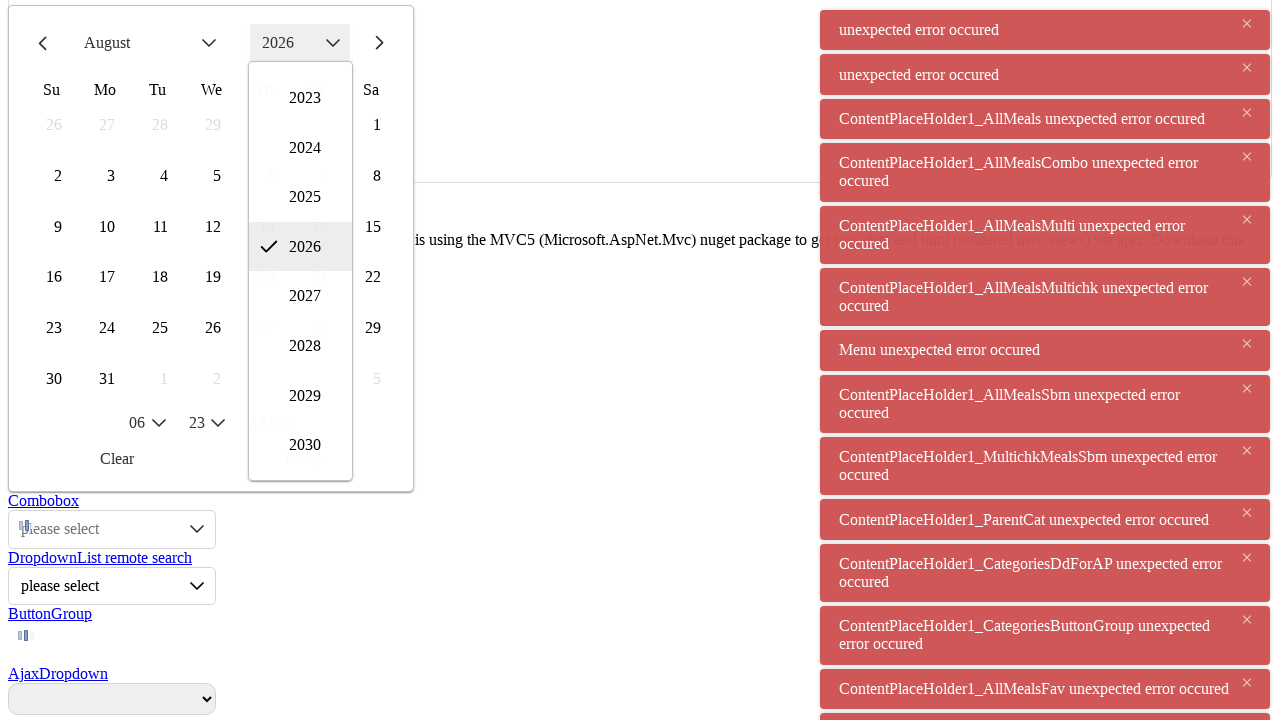

Selected 2026 from years dropdown at (300, 247) on #ContentPlaceHolder1_Date1cy-dropmenu li:has-text('2026')
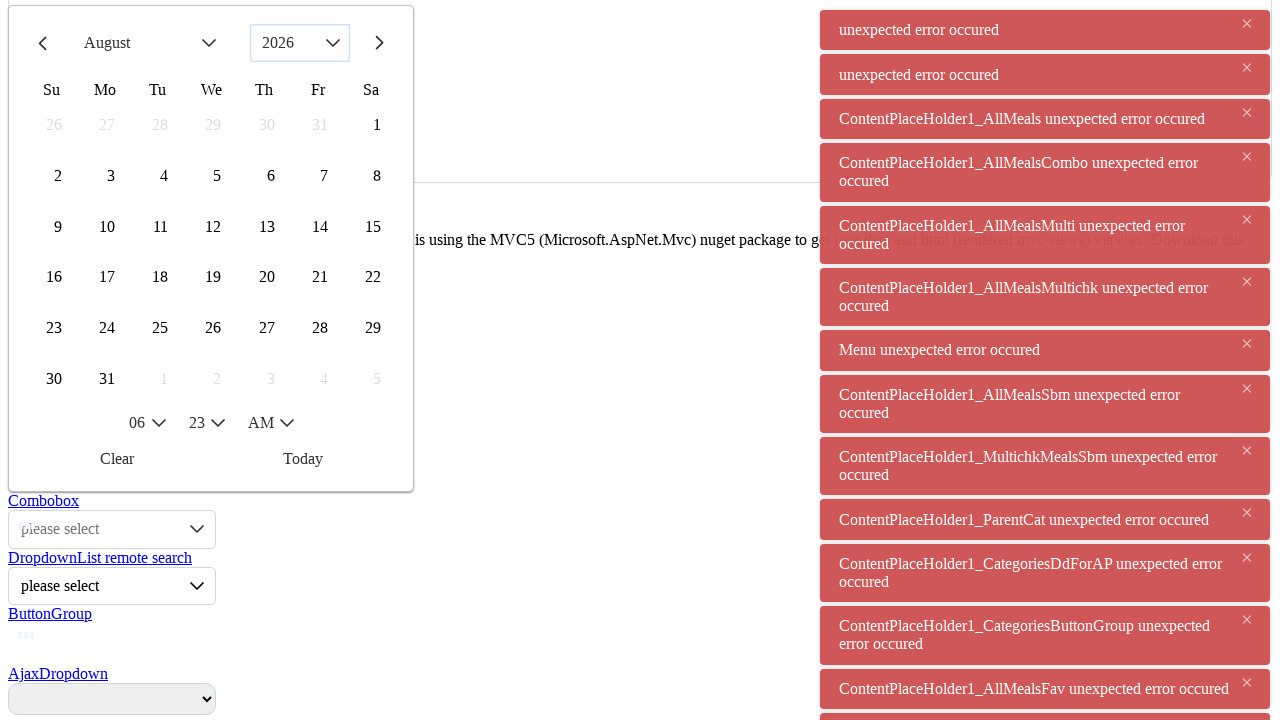

Selected day 22 from calendar, date set to August 22, 2026 at (371, 277) on #ContentPlaceHolder1_Date1-awepw table tr td div:has-text('22')
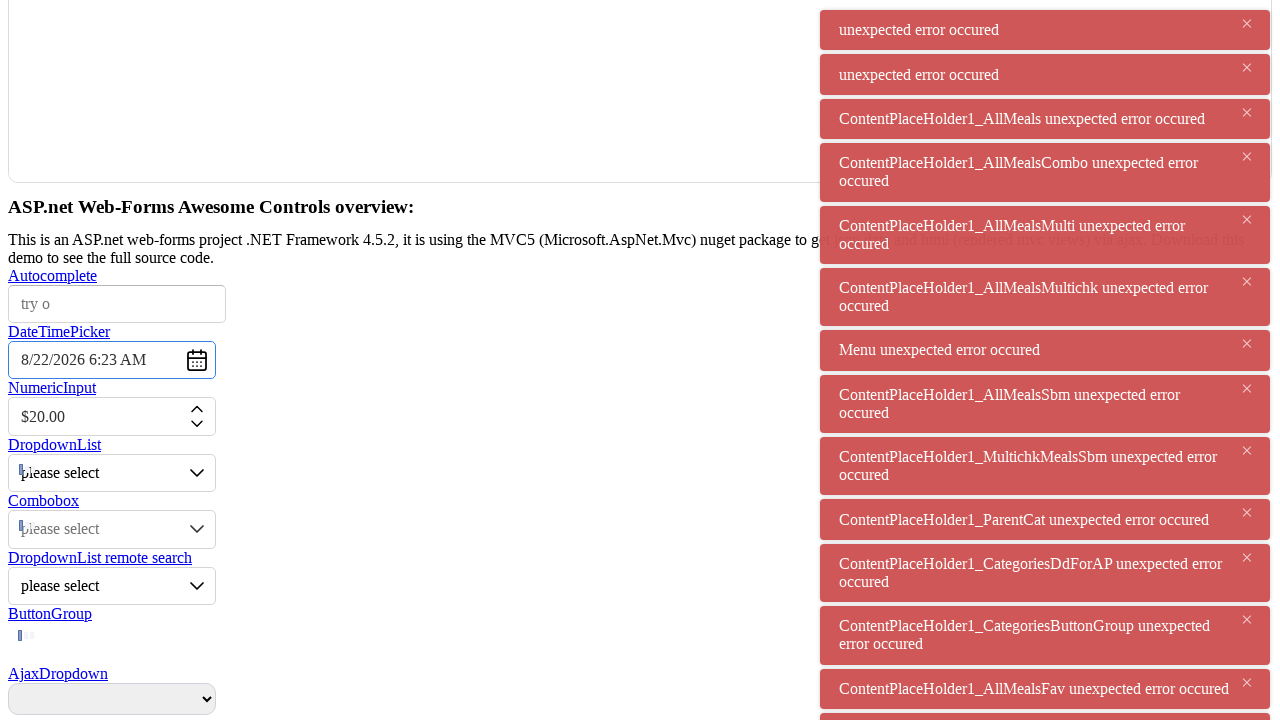

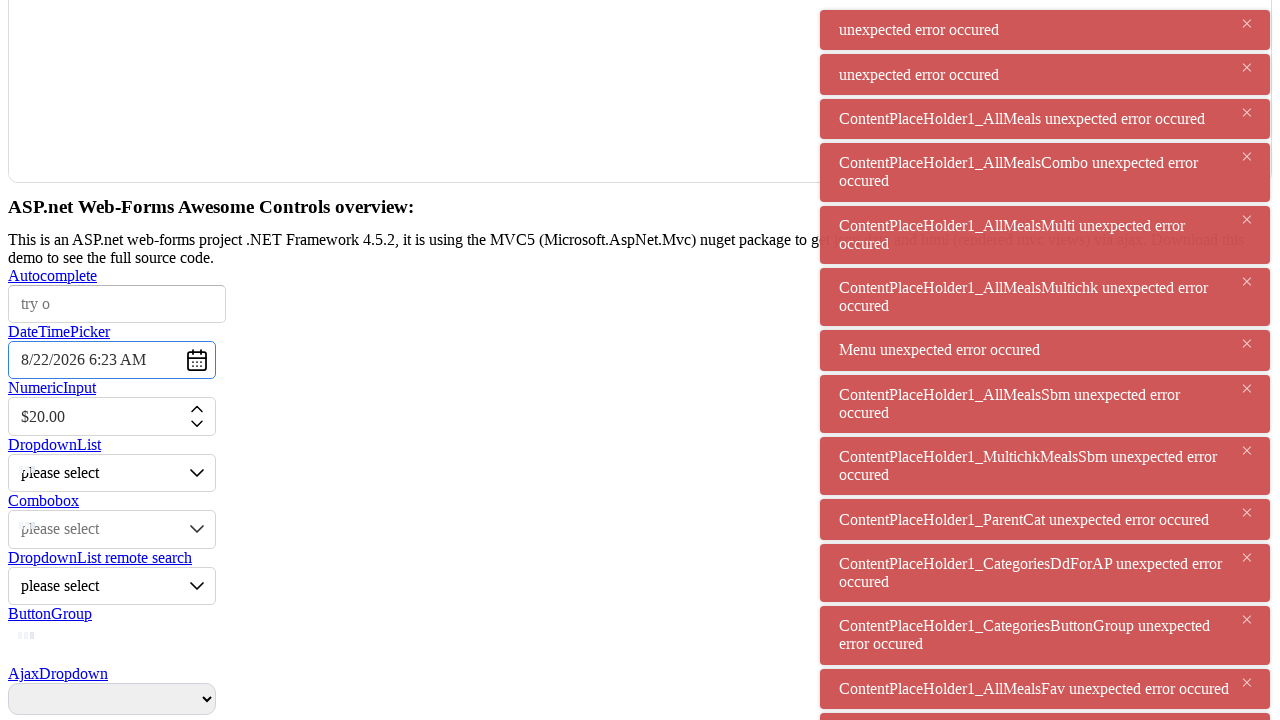